Tests script timeout functionality by clicking an adder button and waiting for dynamic element

Starting URL: https://www.selenium.dev/selenium/web/dynamic.html

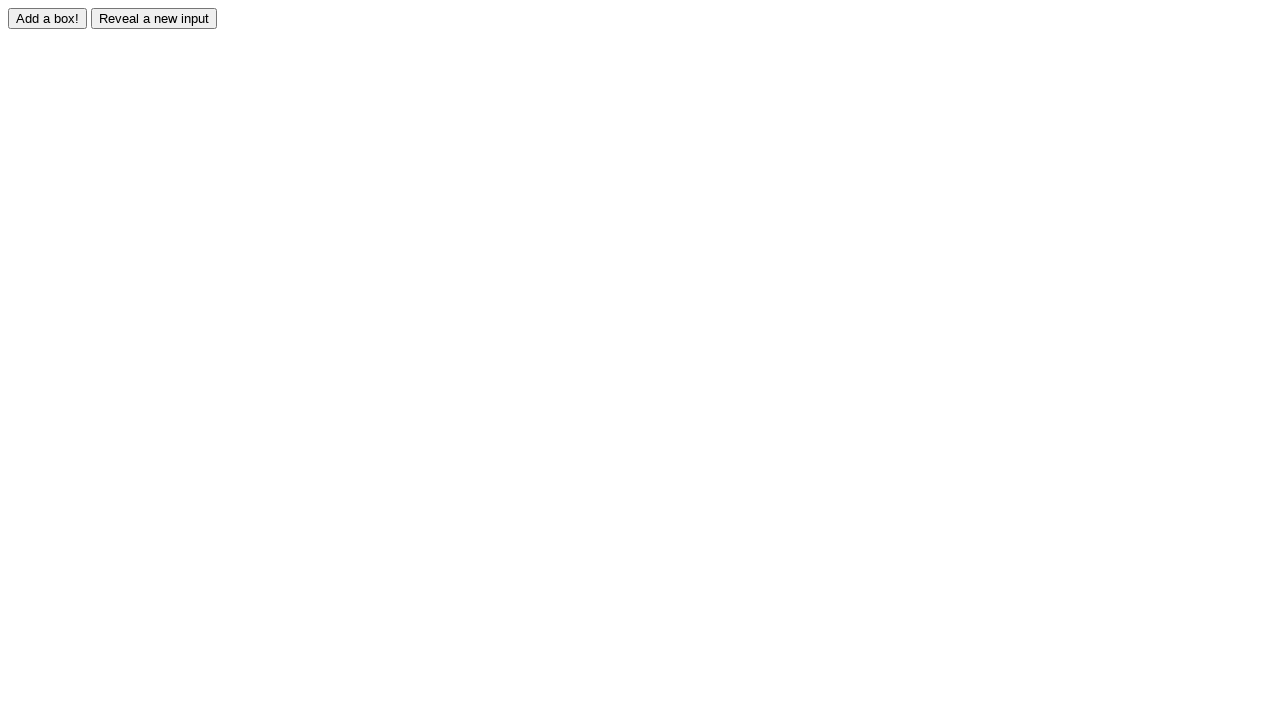

Clicked adder button to trigger dynamic element creation at (48, 18) on #adder
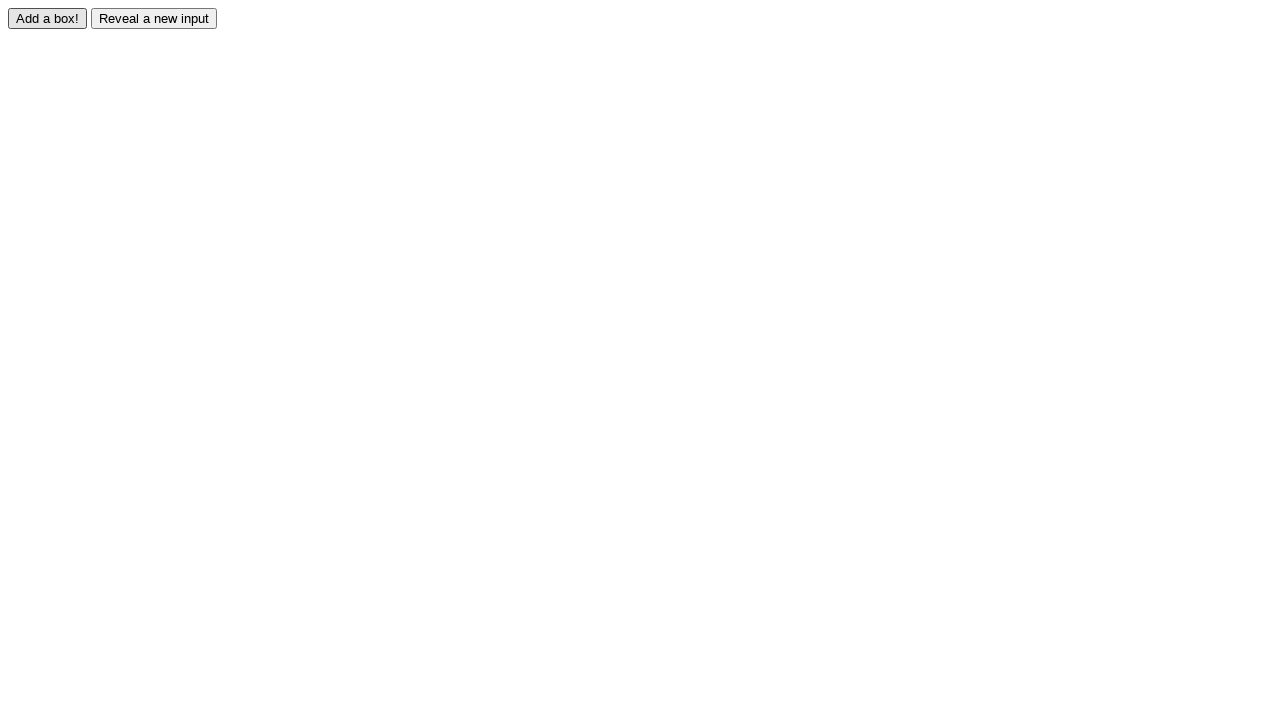

Waited for dynamically added box element to appear
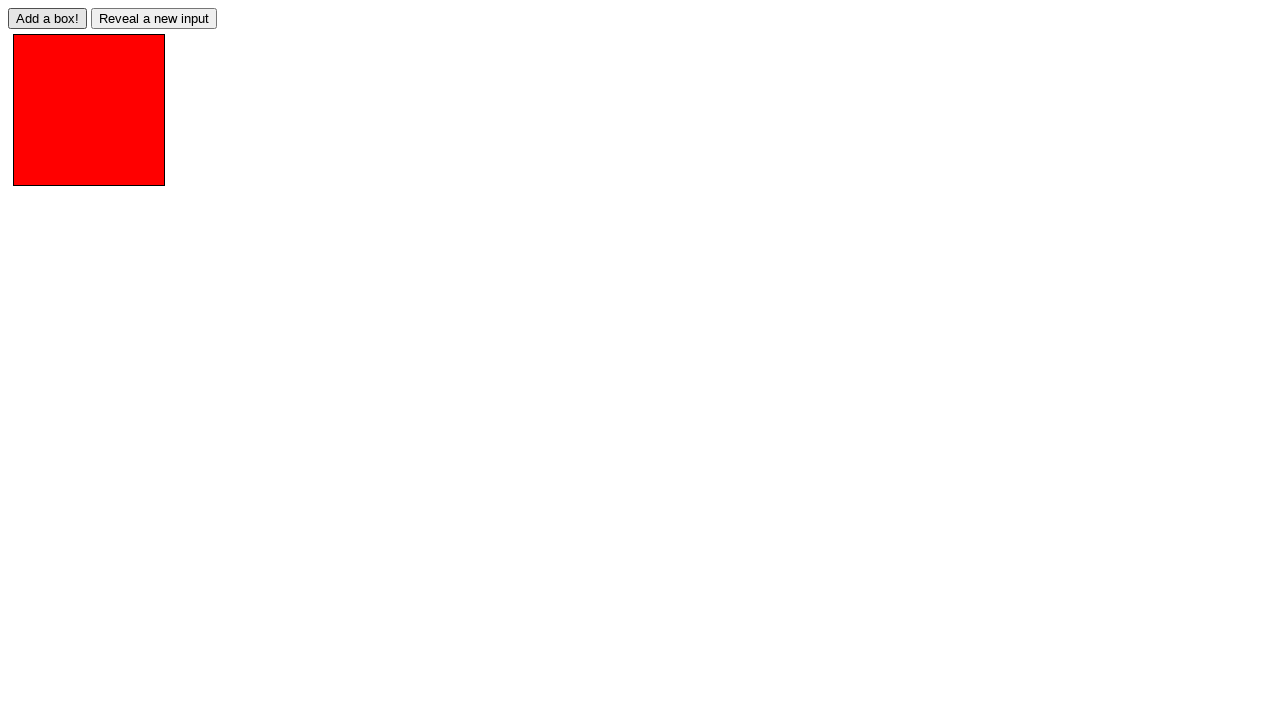

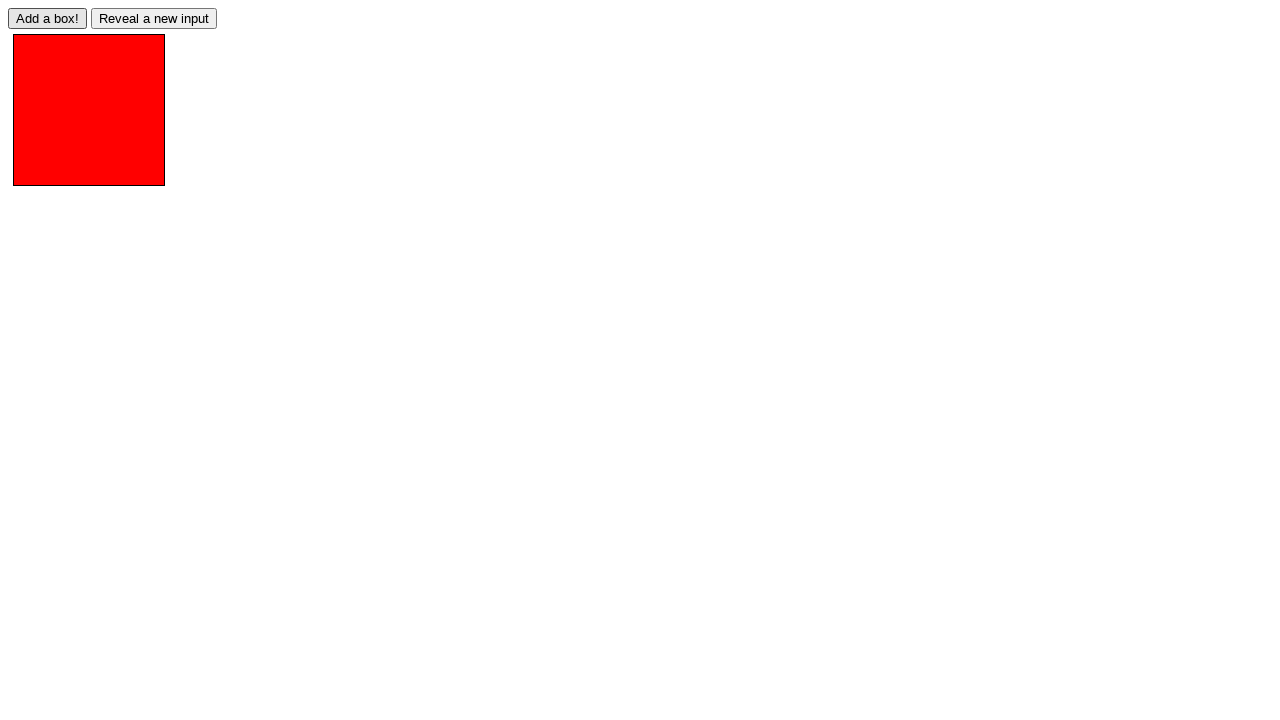